Navigates to AJIO e-commerce website and verifies that anchor elements (links) are present on the page

Starting URL: https://www.ajio.com/

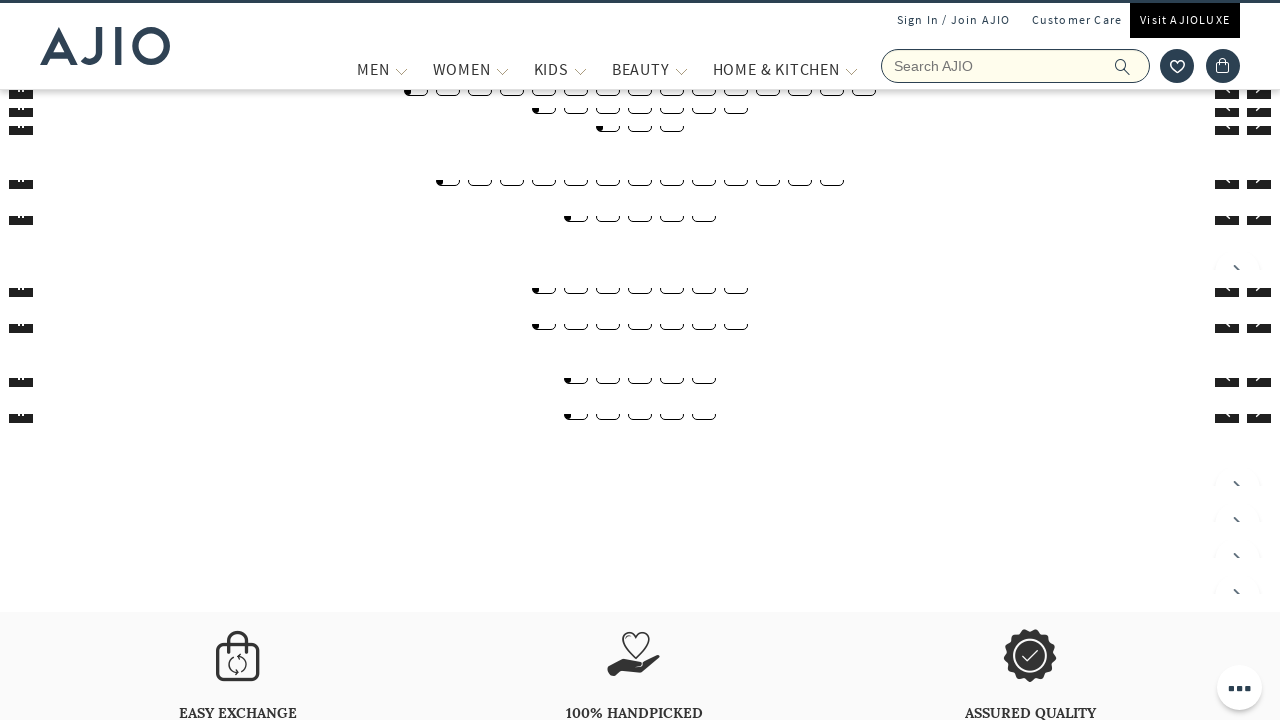

Navigated to AJIO e-commerce website
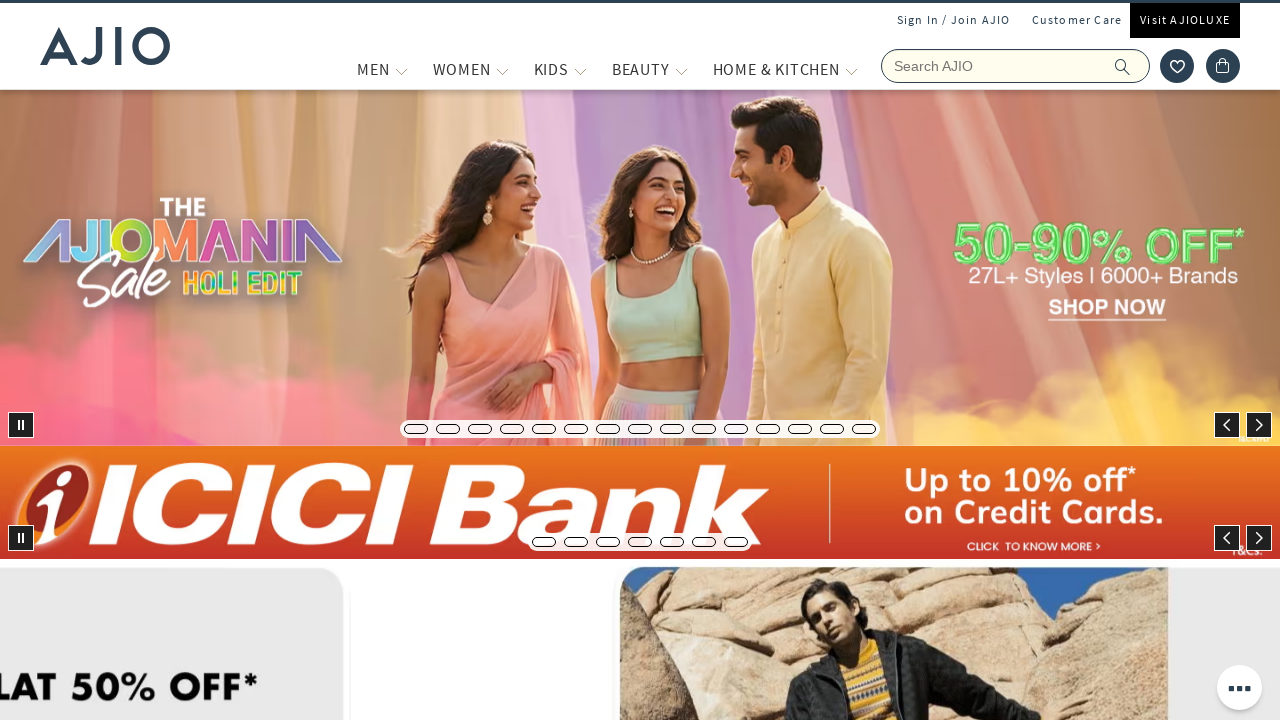

Waited for anchor elements to load on the page
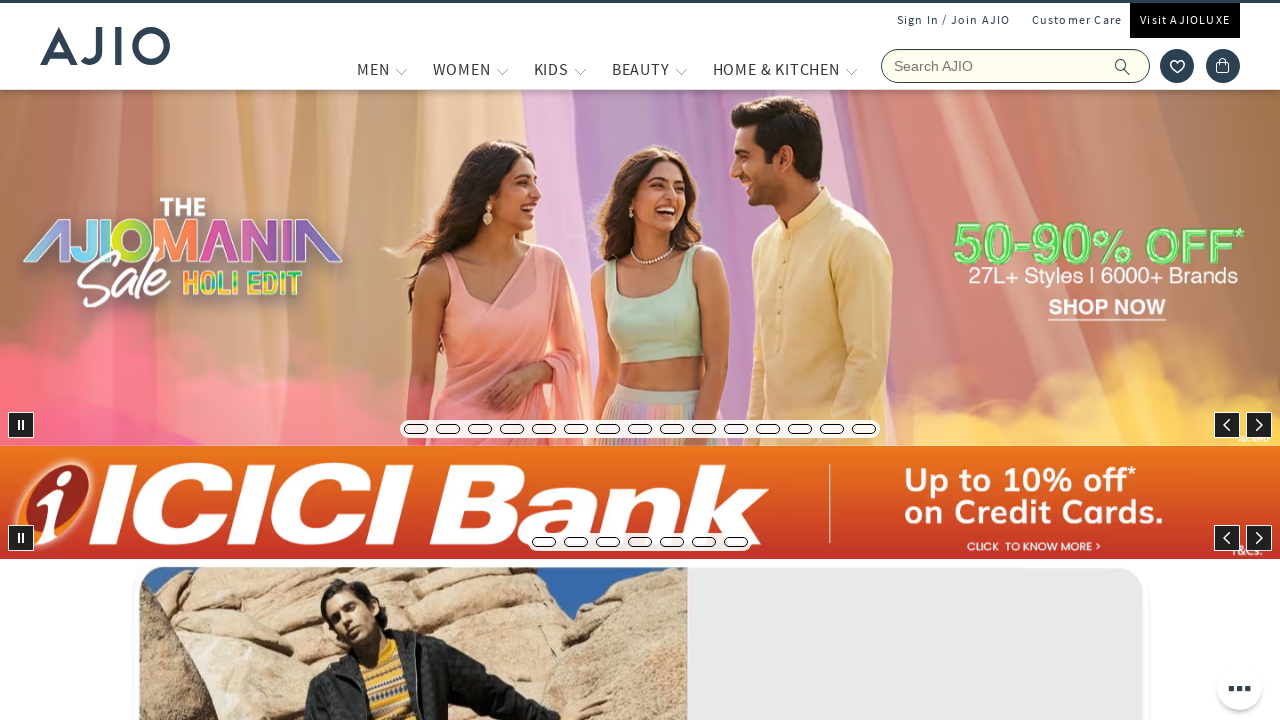

Located all anchor elements on the page
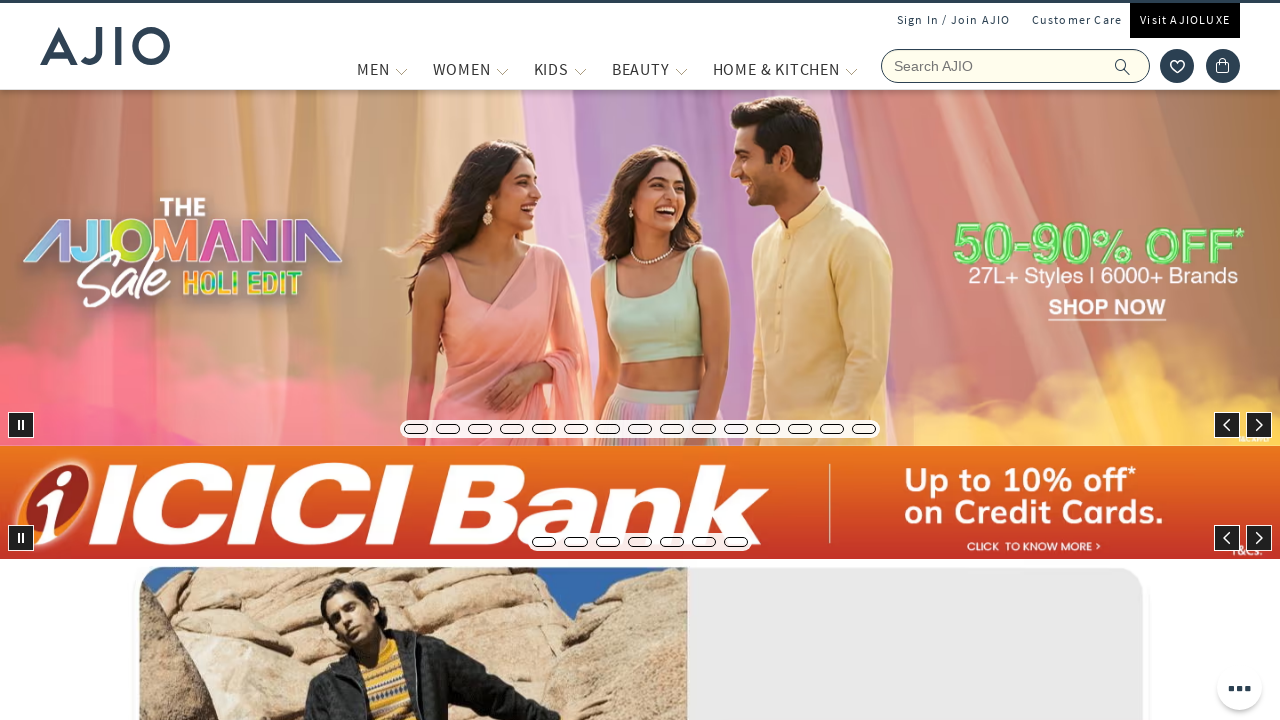

Verified that 1006 anchor elements are present on the page
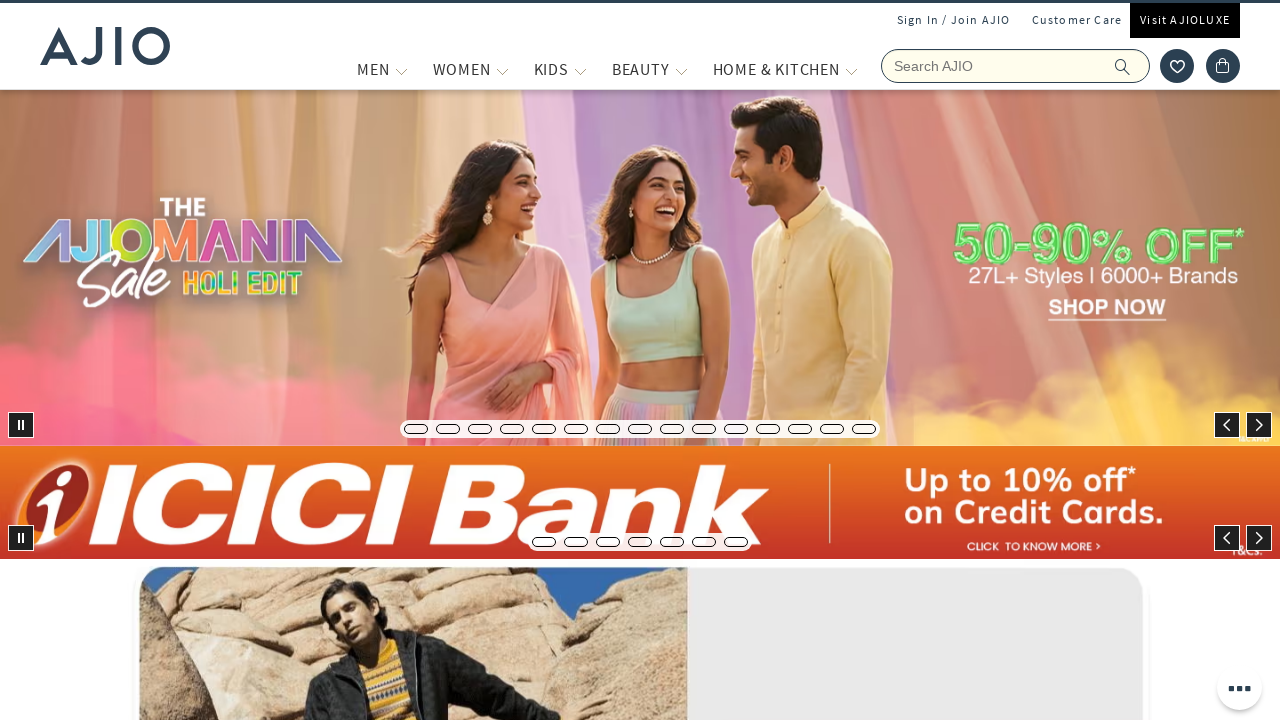

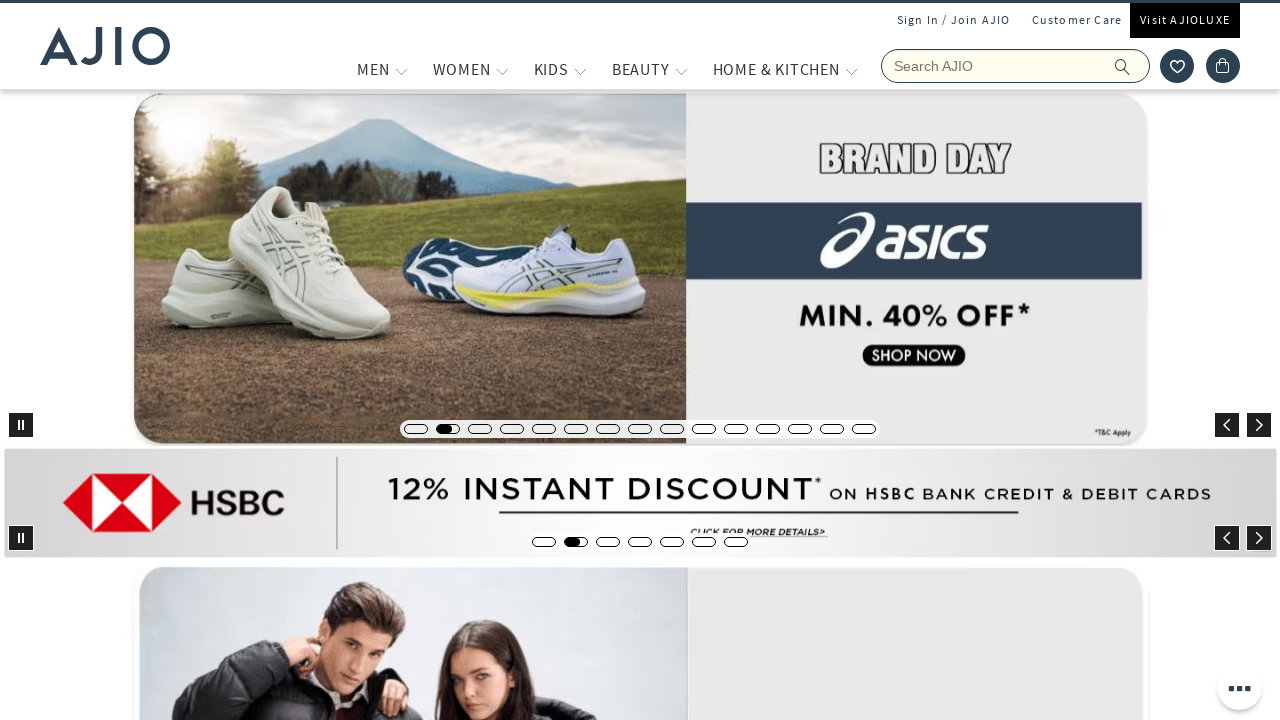